Tests that new todo items are appended to the bottom of the list and the counter shows correct count.

Starting URL: https://demo.playwright.dev/todomvc

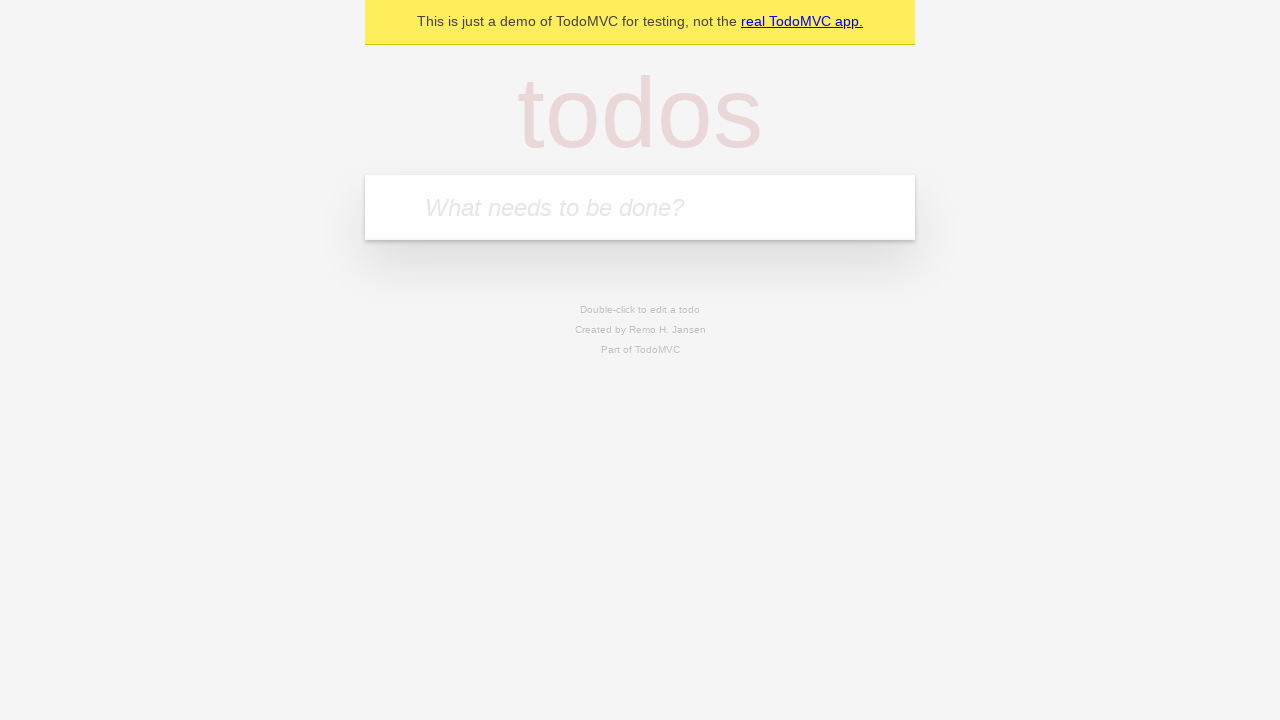

Filled todo input with 'buy some cheese' on internal:attr=[placeholder="What needs to be done?"i]
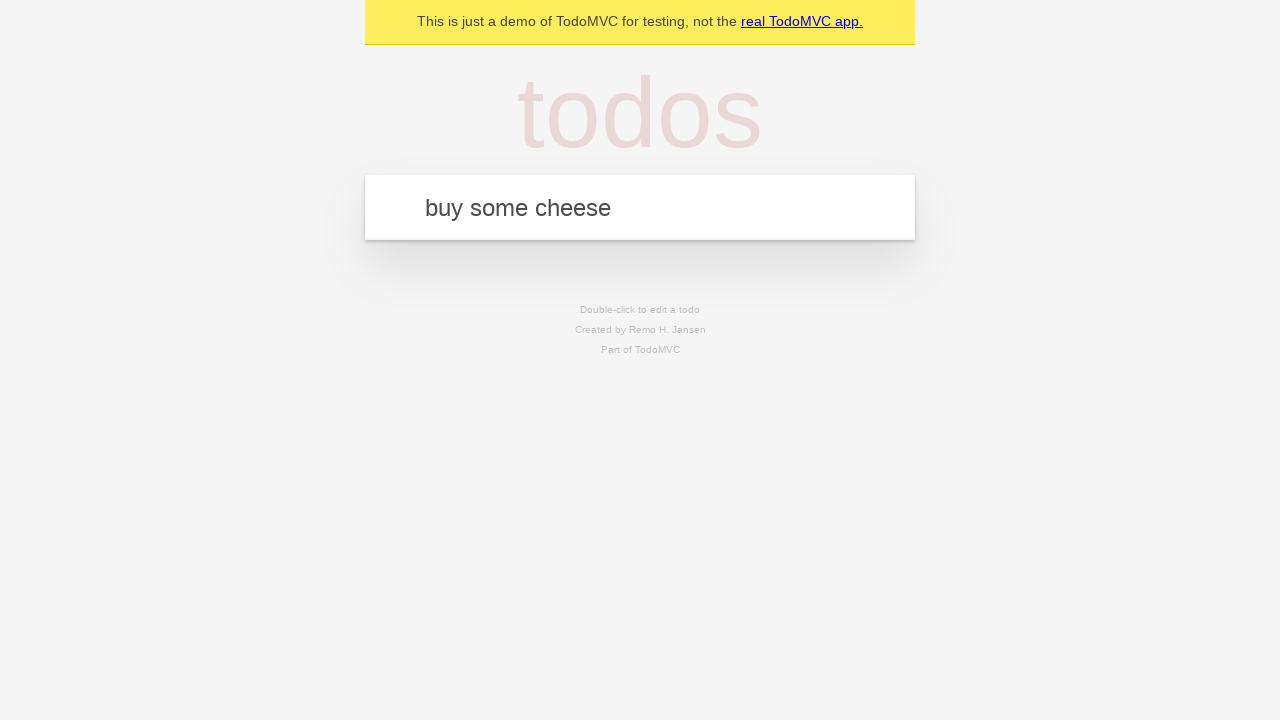

Pressed Enter to add 'buy some cheese' to the list on internal:attr=[placeholder="What needs to be done?"i]
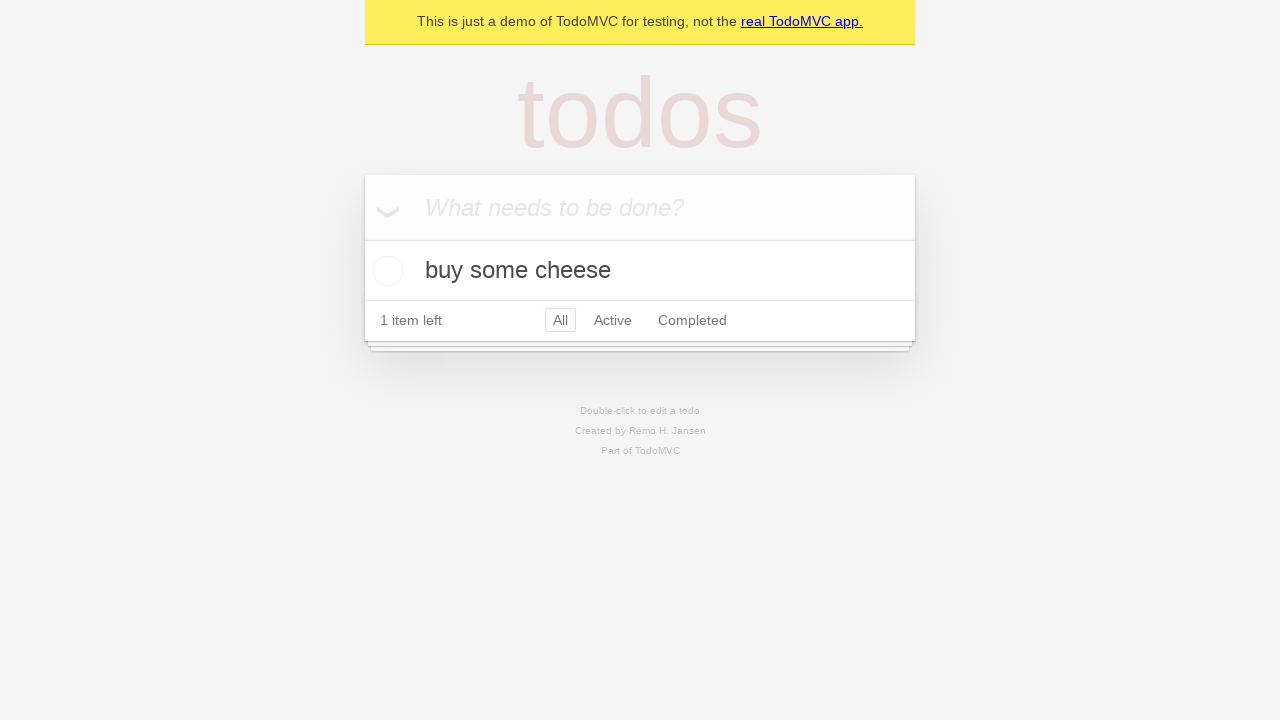

Filled todo input with 'feed the cat' on internal:attr=[placeholder="What needs to be done?"i]
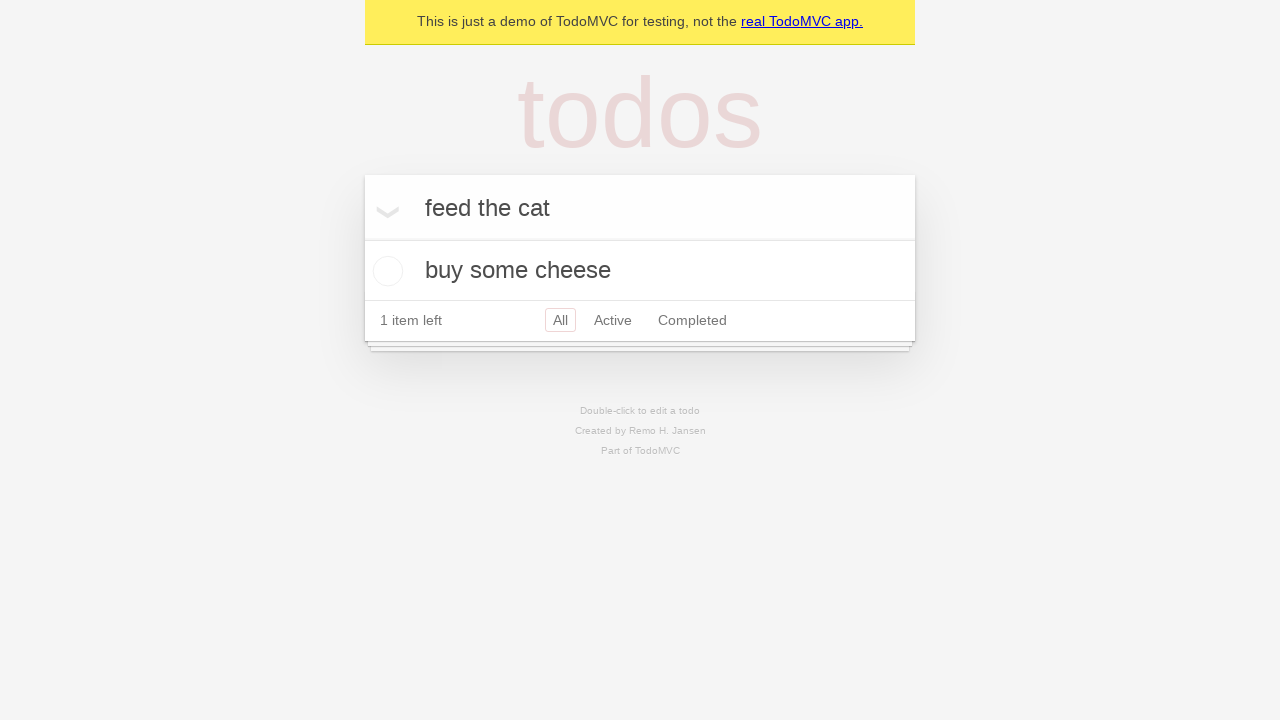

Pressed Enter to add 'feed the cat' to the list on internal:attr=[placeholder="What needs to be done?"i]
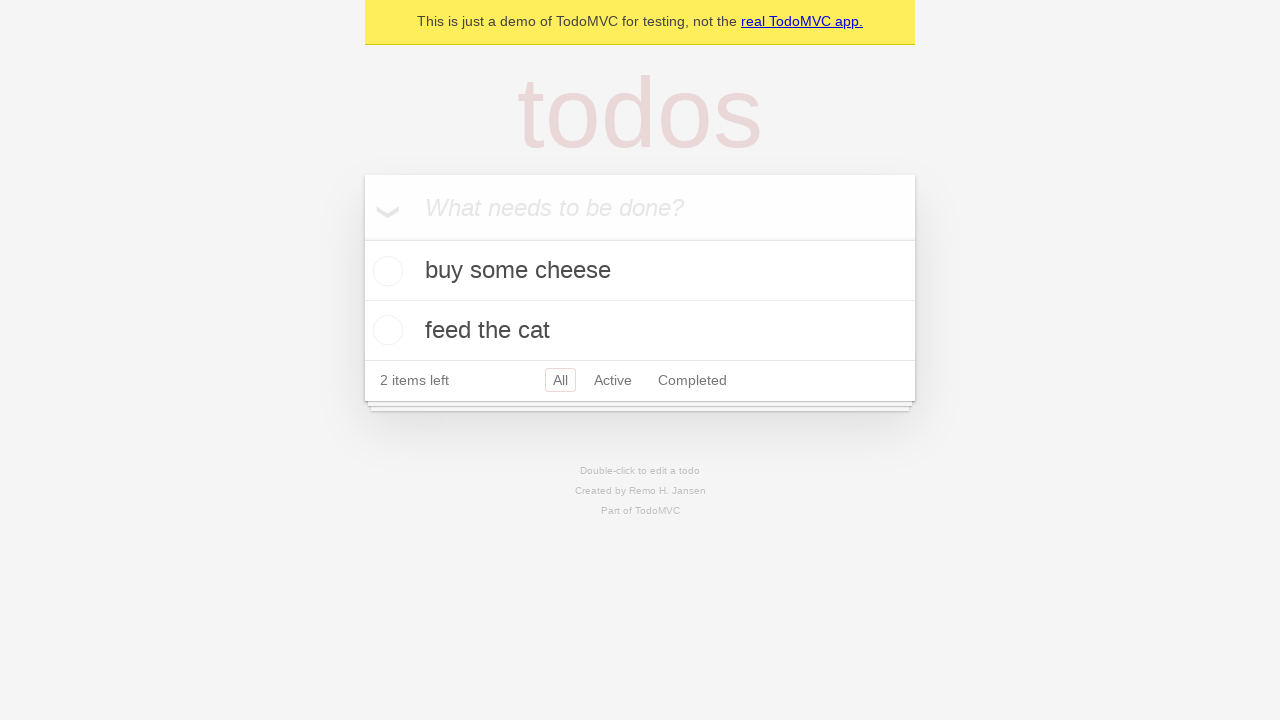

Filled todo input with 'book a doctors appointment' on internal:attr=[placeholder="What needs to be done?"i]
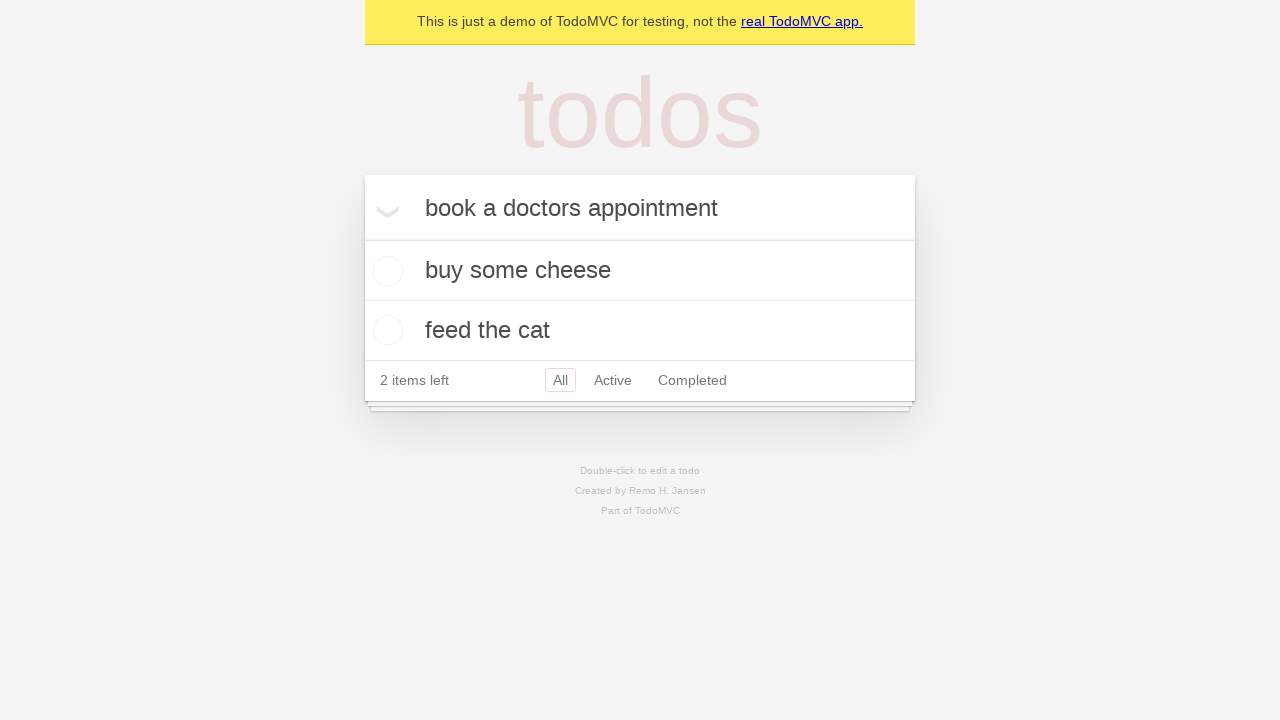

Pressed Enter to add 'book a doctors appointment' to the list on internal:attr=[placeholder="What needs to be done?"i]
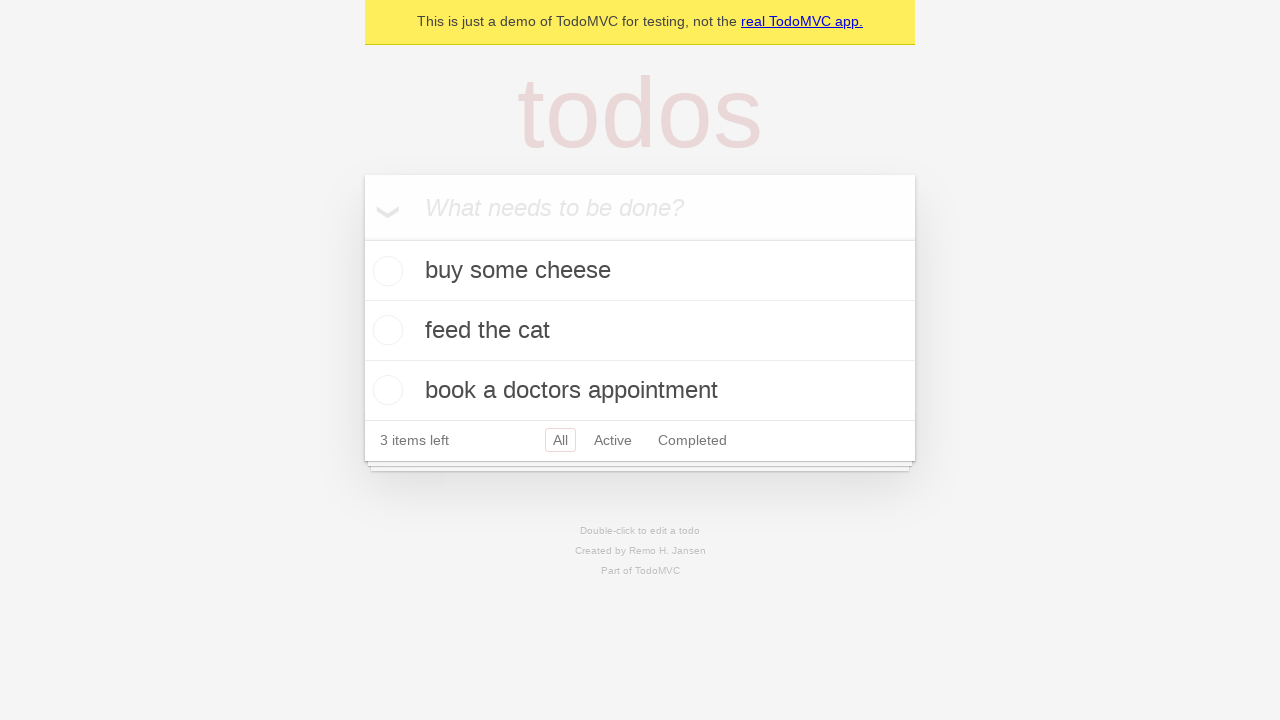

Third todo item appeared in the list
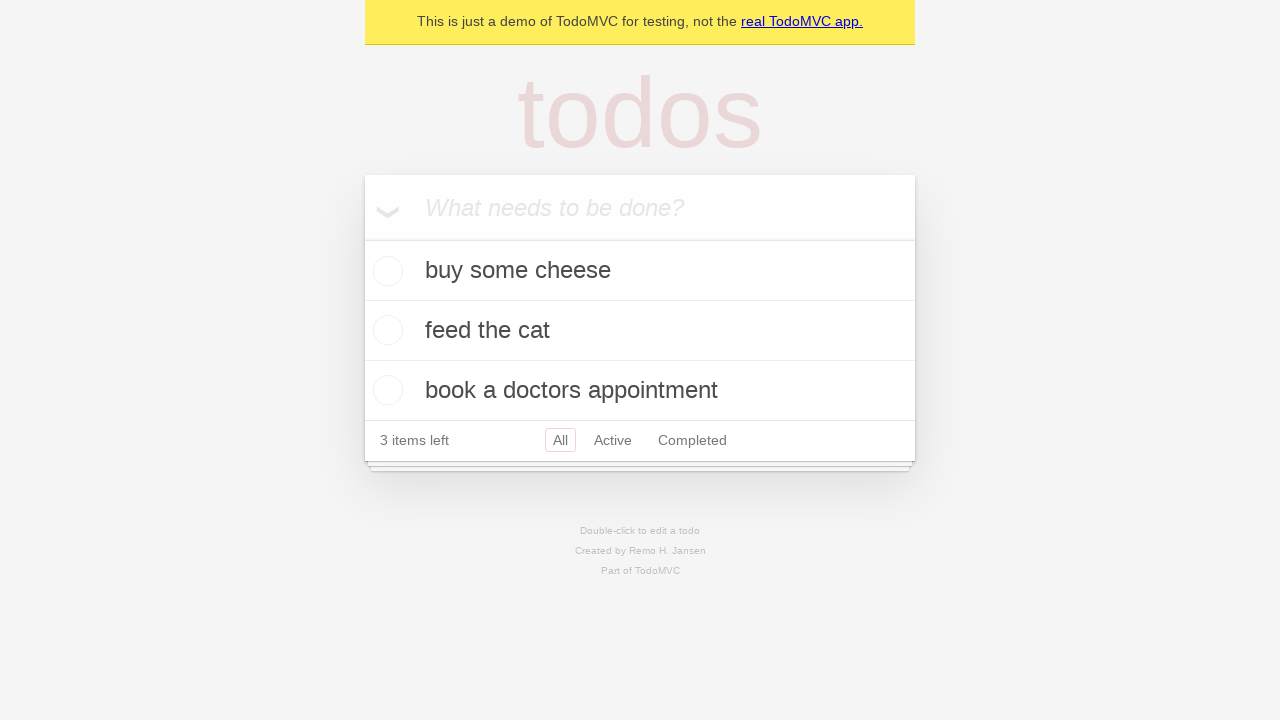

Verified counter shows '3 items left'
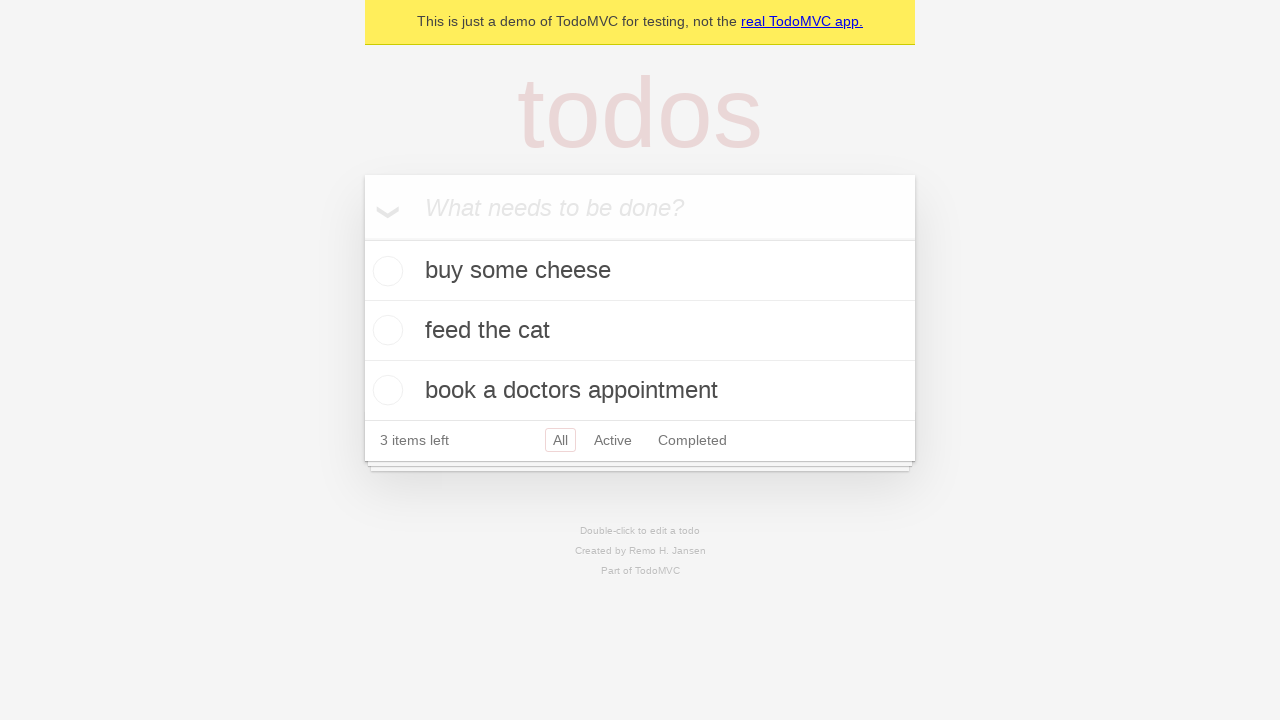

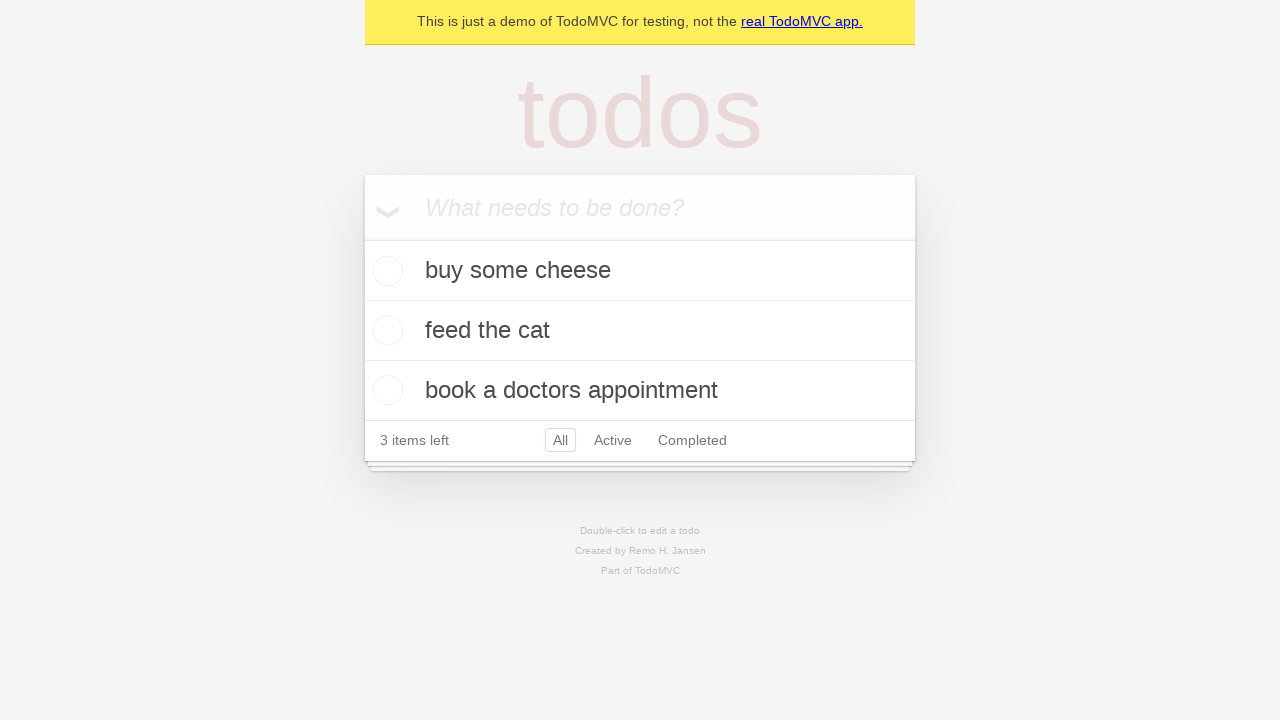